Verifies that the page title of the OrangeHRM login page is "OrangeHRM"

Starting URL: https://opensource-demo.orangehrmlive.com/web/index.php/auth/login

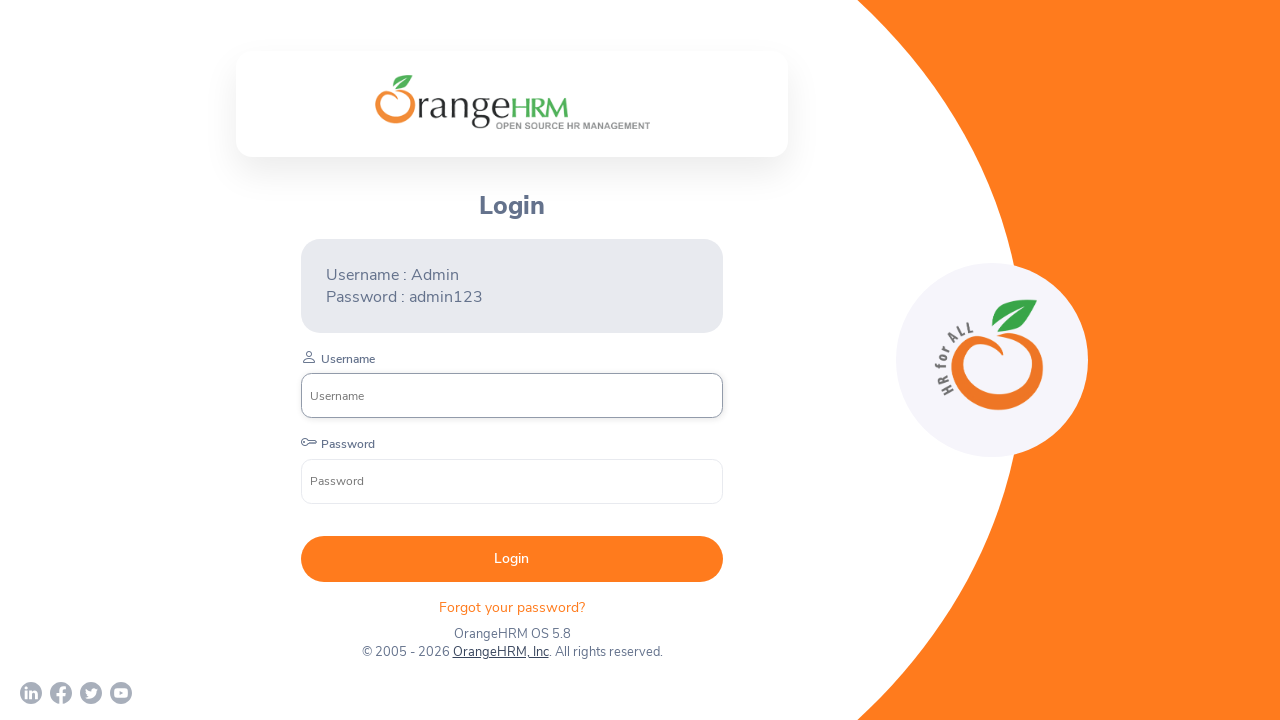

Waited for page DOM to load
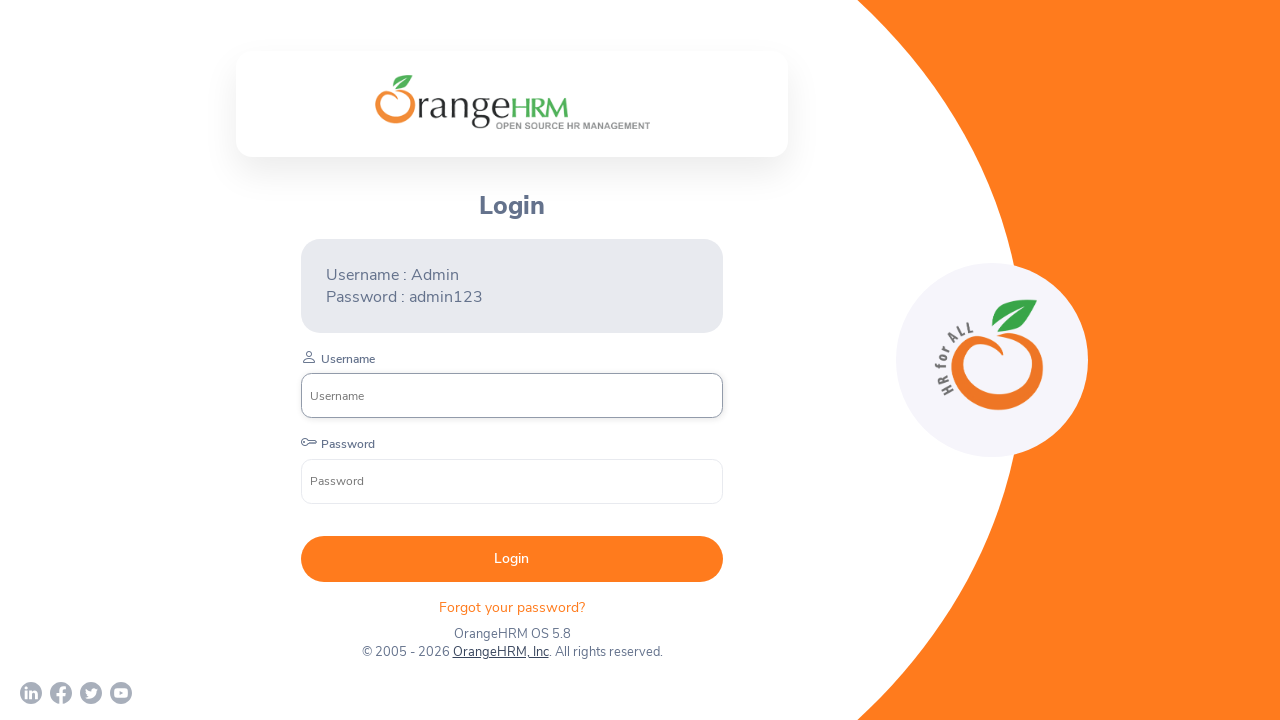

Retrieved page title: 'OrangeHRM'
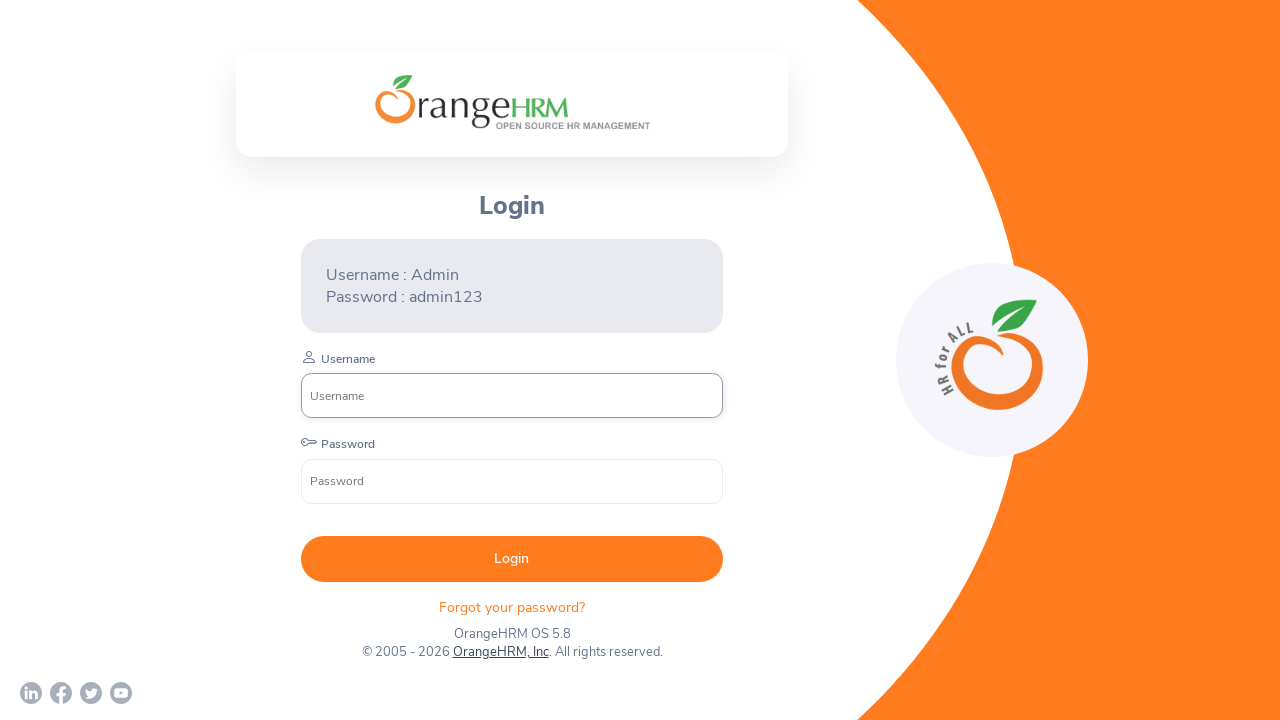

Verified page title is 'OrangeHRM'
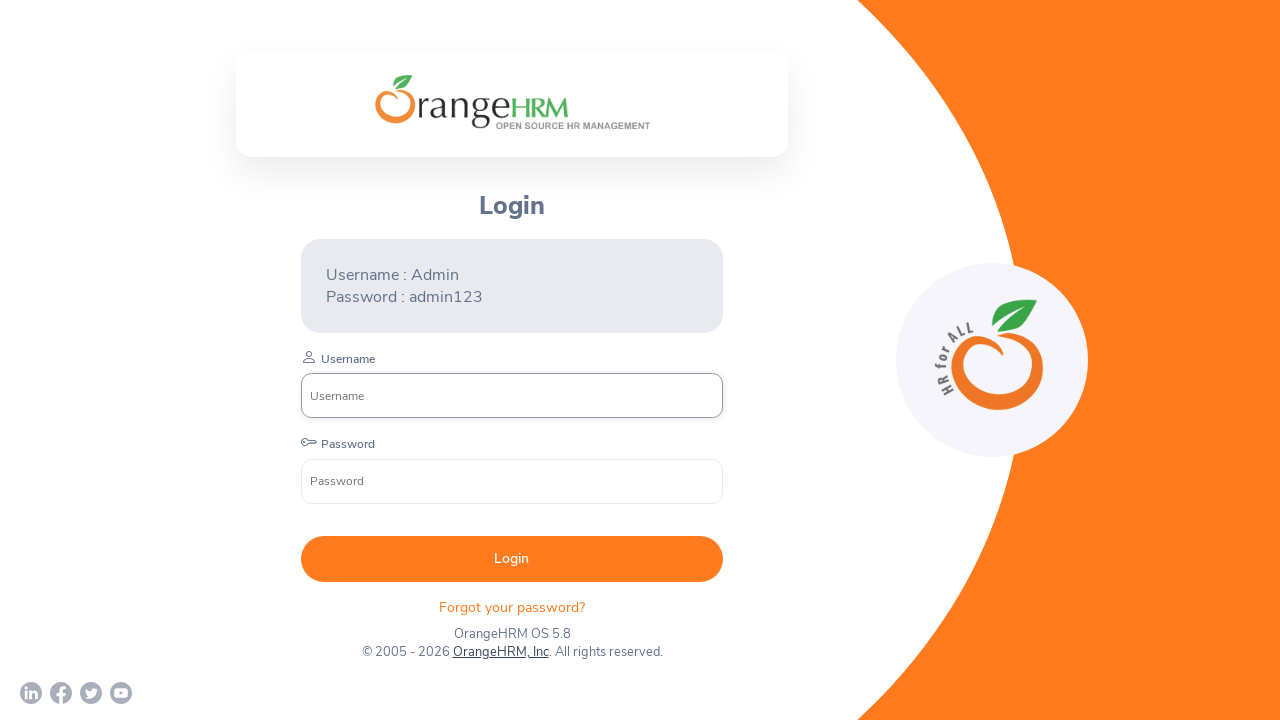

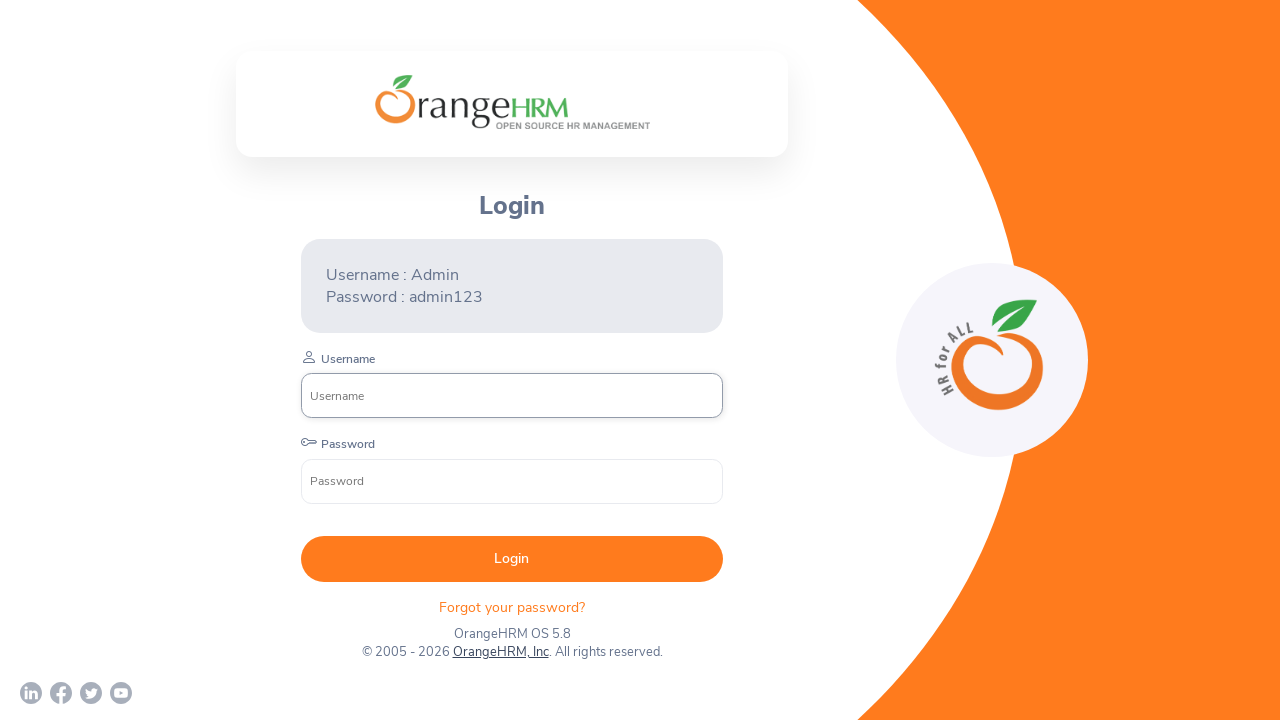